Tests checkbox functionality by toggling two checkboxes based on their current state - checks the first if unchecked and unchecks the second if checked

Starting URL: http://the-internet.herokuapp.com/checkboxes

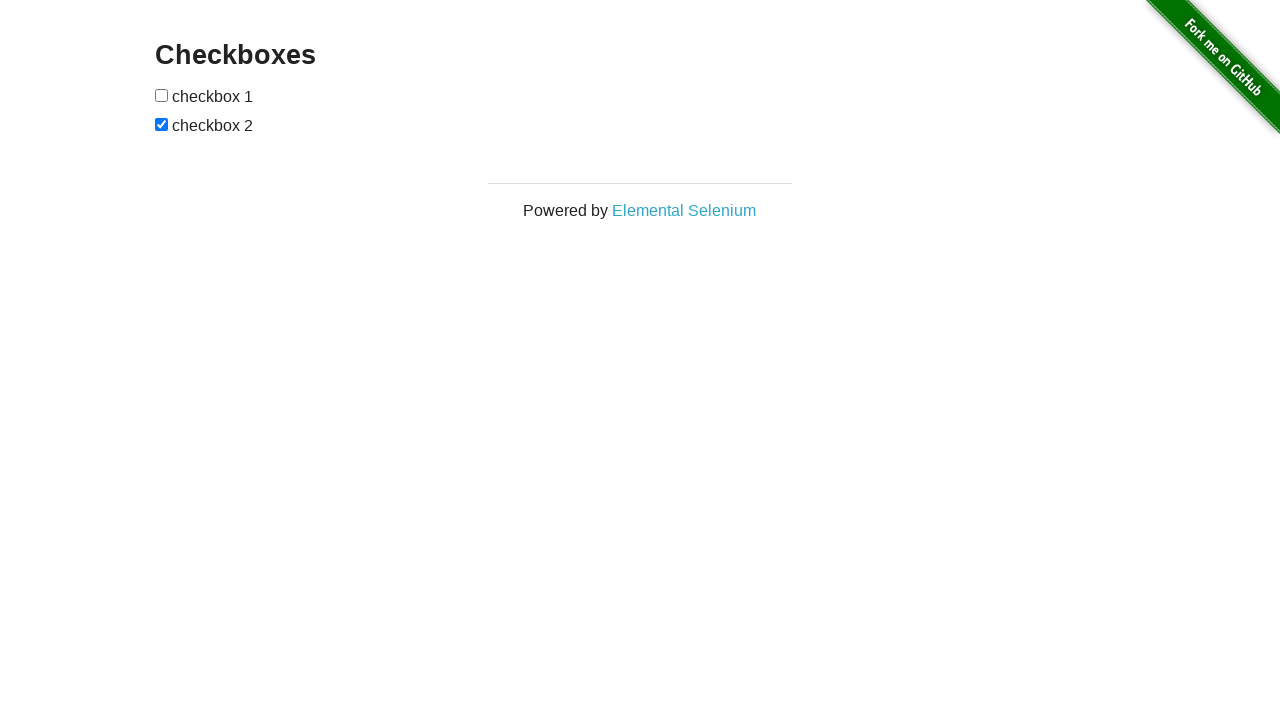

Located first checkbox element
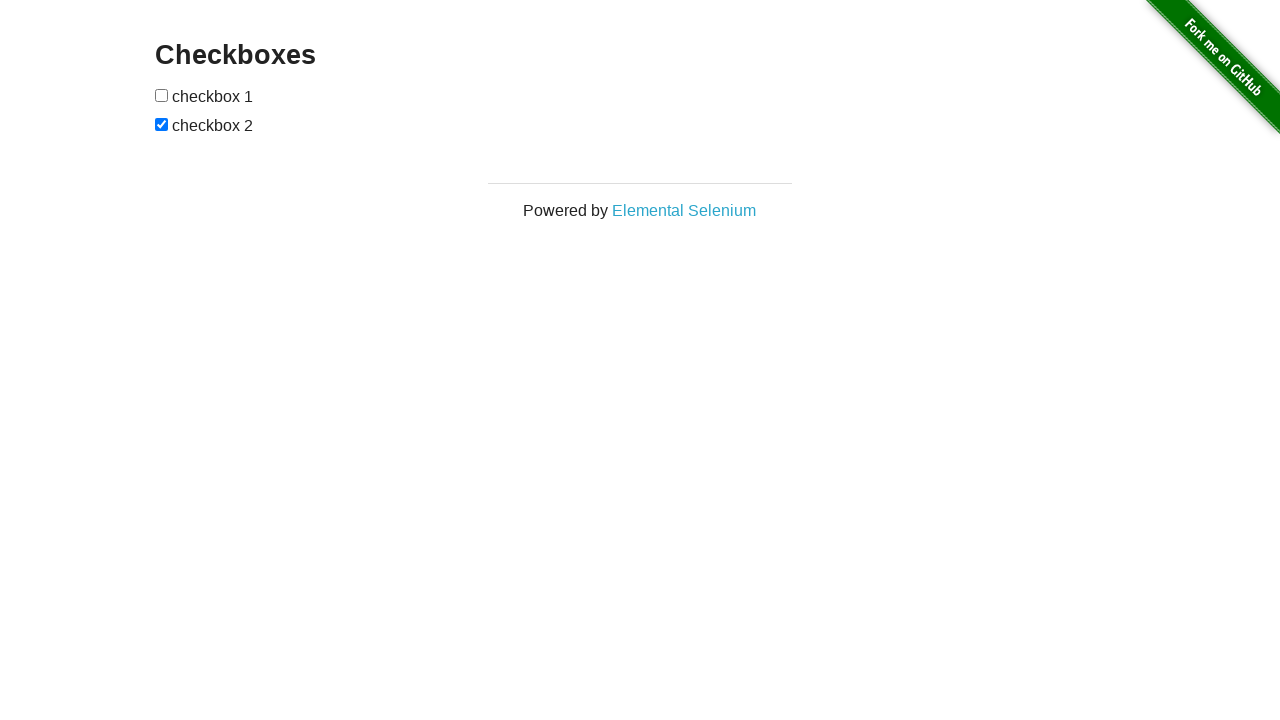

Located second checkbox element
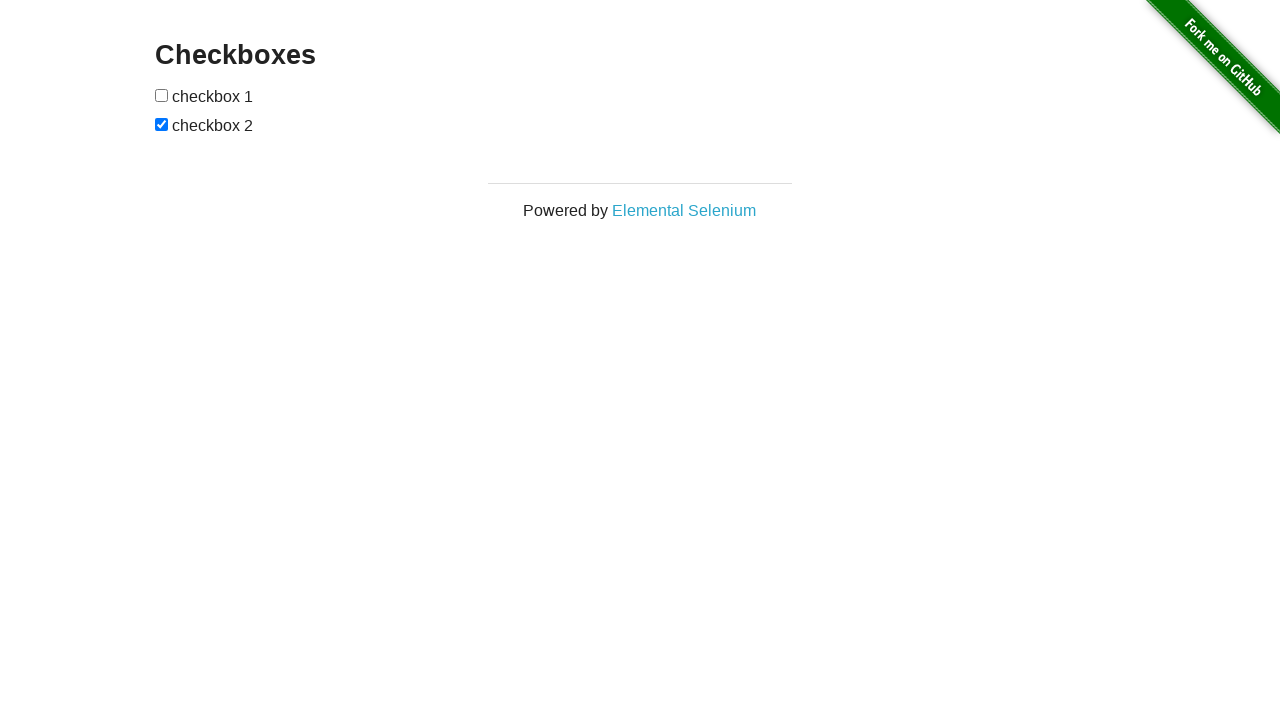

First checkbox is unchecked, checking its state
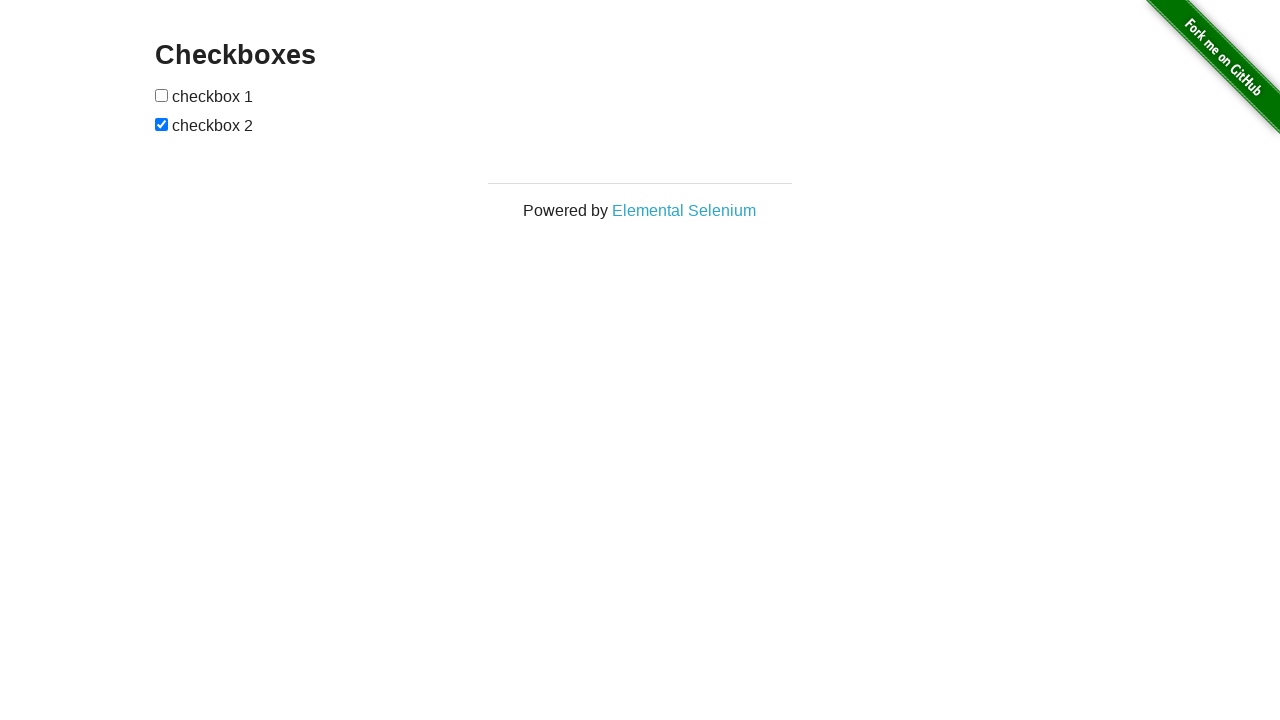

Clicked first checkbox to check it at (162, 95) on xpath=//*[@id="checkboxes"]/input[1]
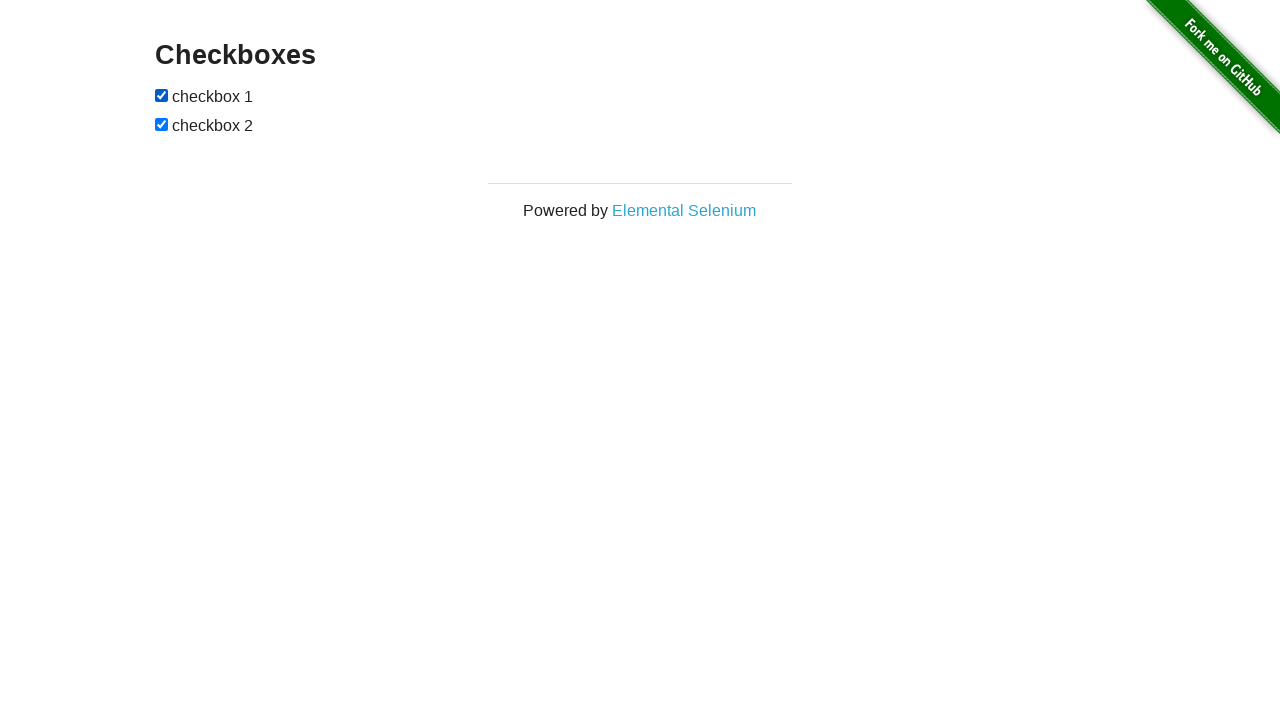

Second checkbox is checked, checking its state
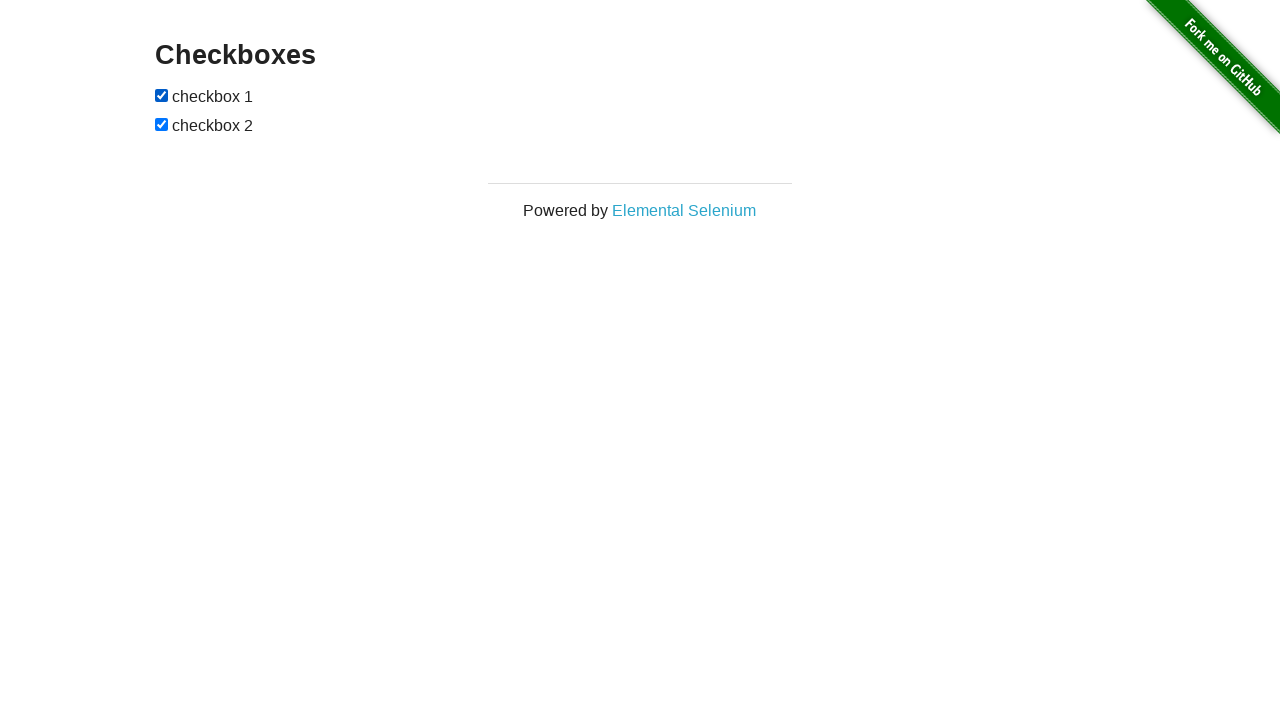

Clicked second checkbox to uncheck it at (162, 124) on xpath=//*[@id="checkboxes"]/input[2]
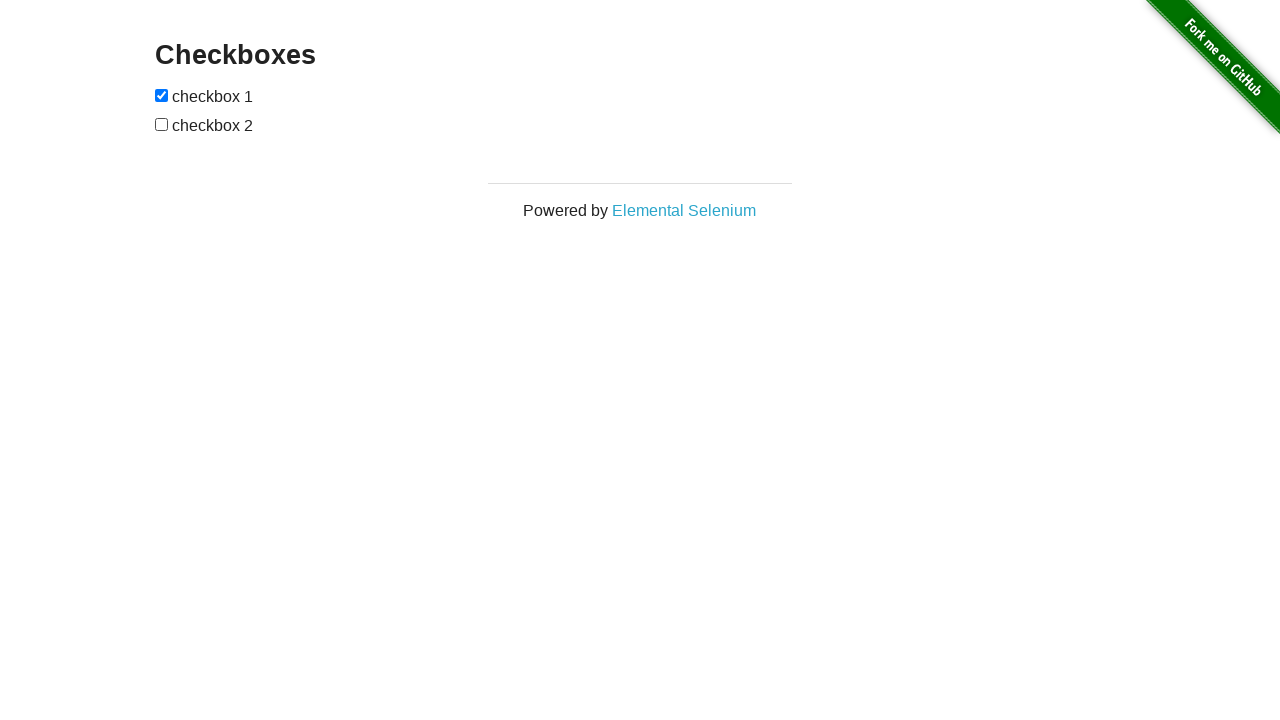

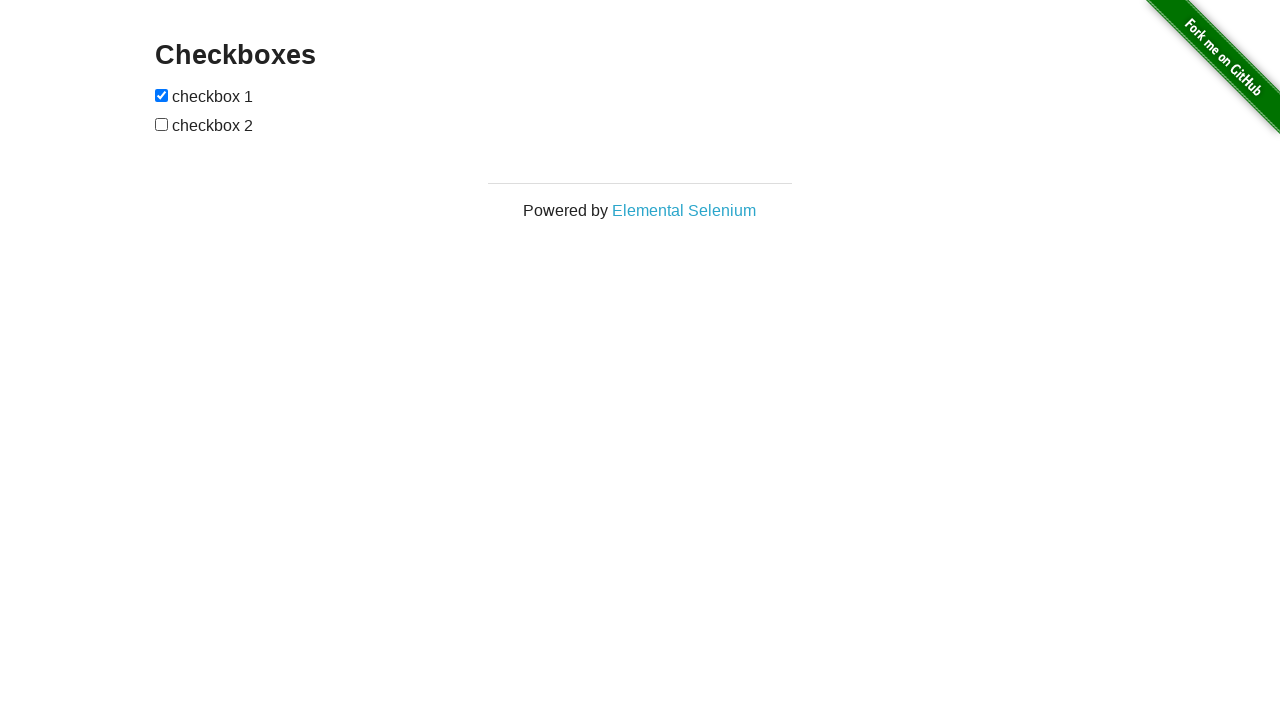